Tests the entry ad modal functionality by navigating to the entry ad page, waiting for the modal to appear, and clicking the close button to dismiss it.

Starting URL: http://the-internet.herokuapp.com/

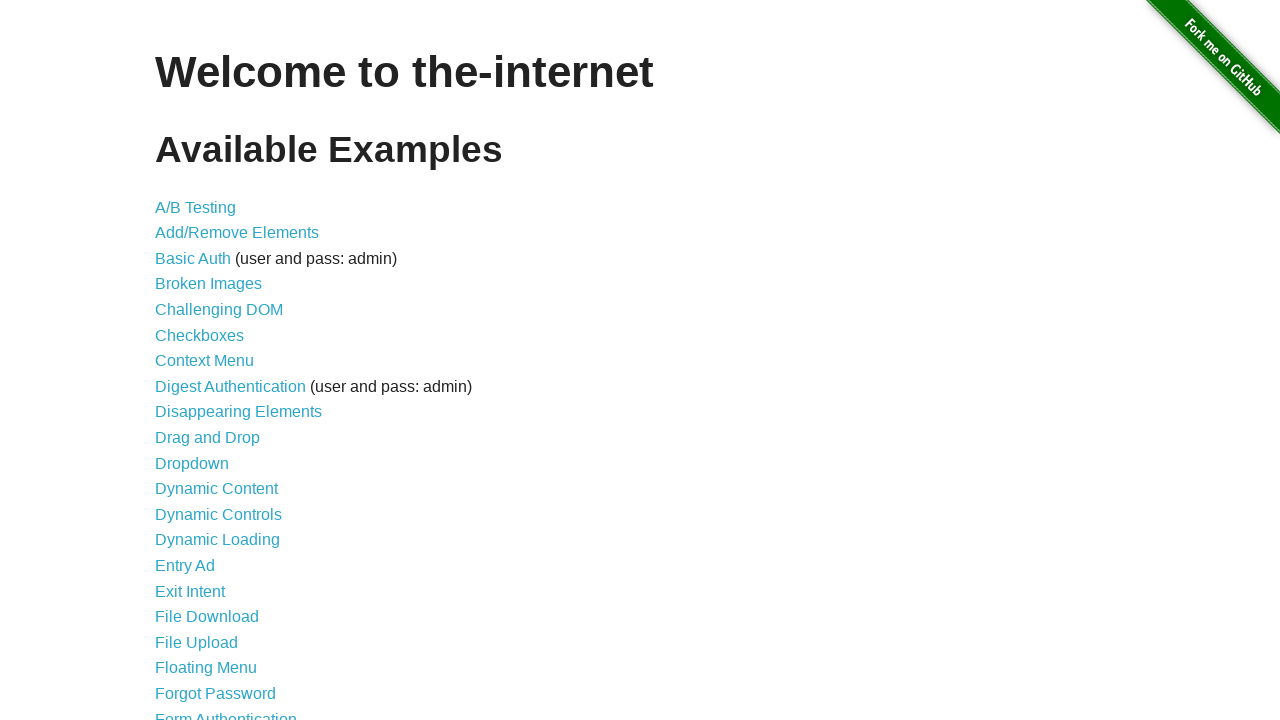

Clicked on the Entry Ad link at (185, 566) on a[href='/entry_ad']
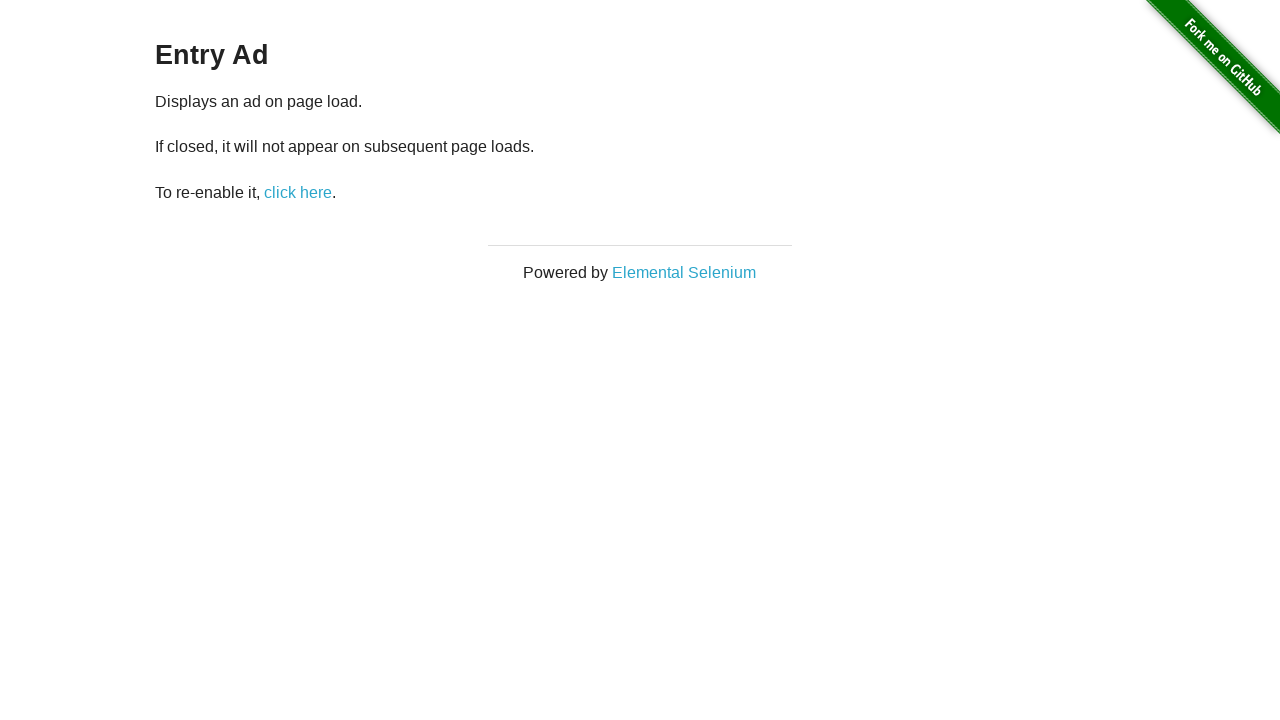

Entry ad modal appeared and became visible
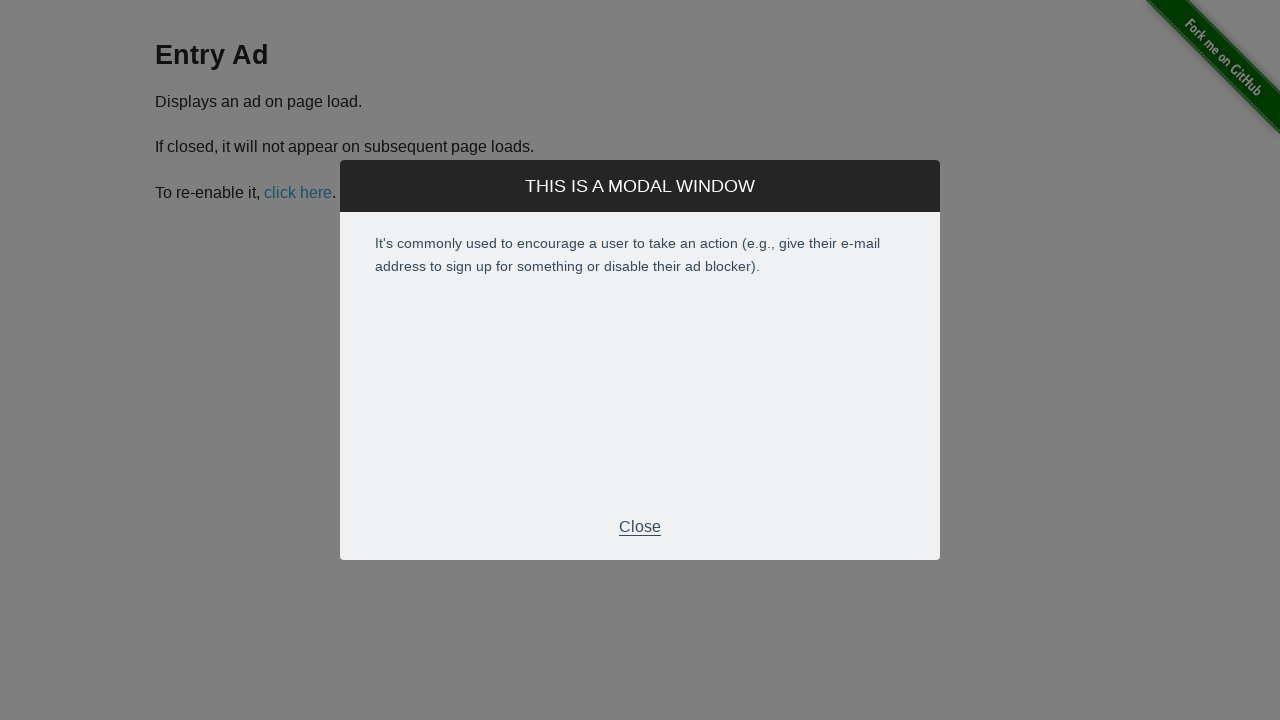

Hovered over the close button at (640, 527) on div.modal-footer p
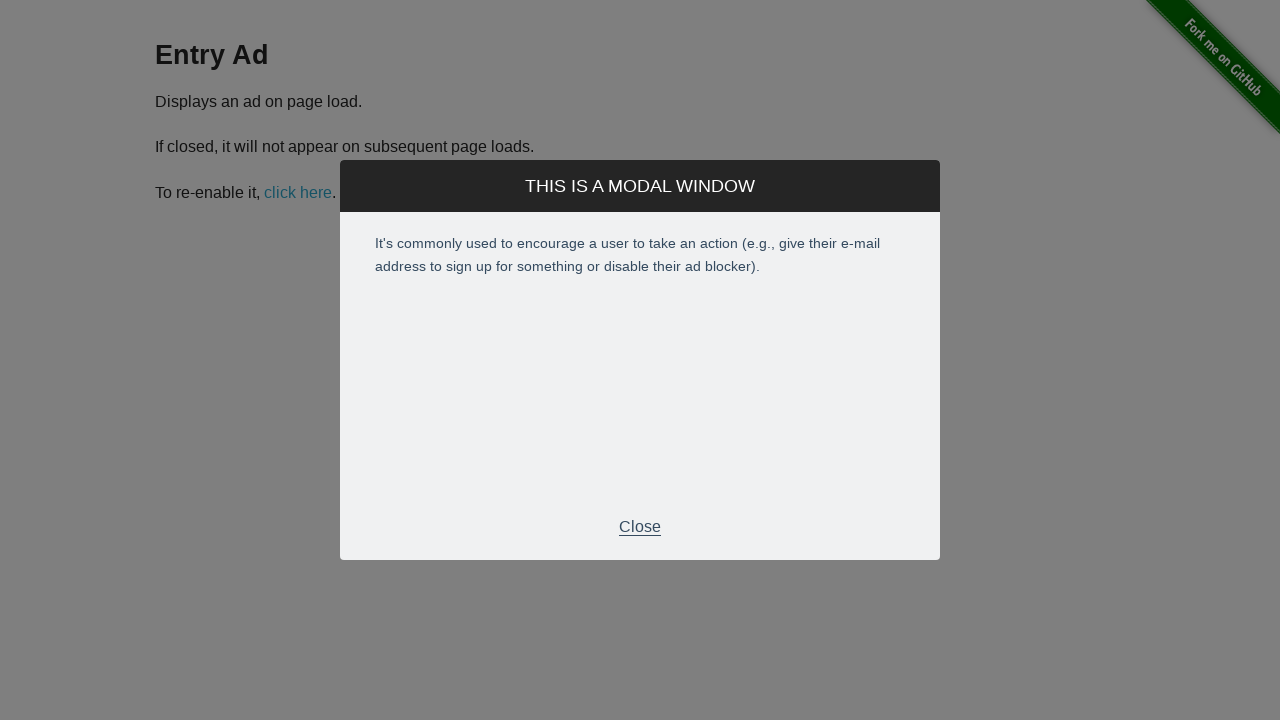

Clicked the close button to dismiss the modal at (640, 527) on div.modal-footer p
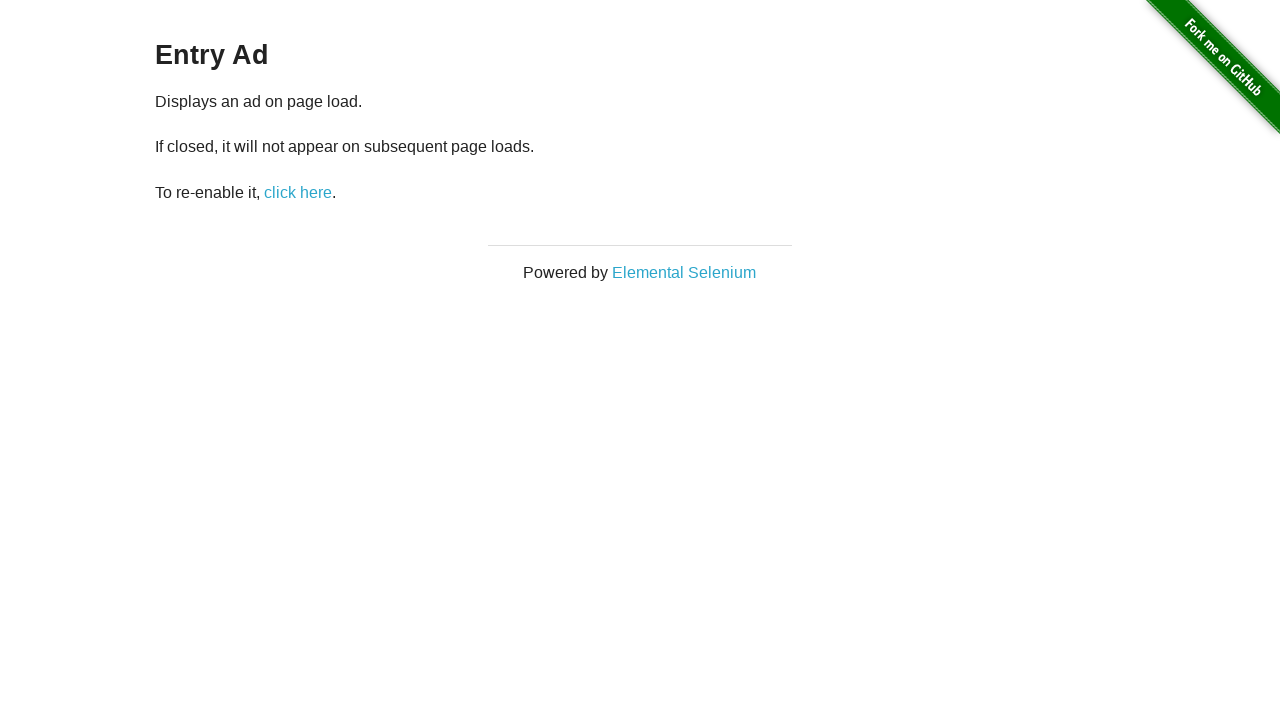

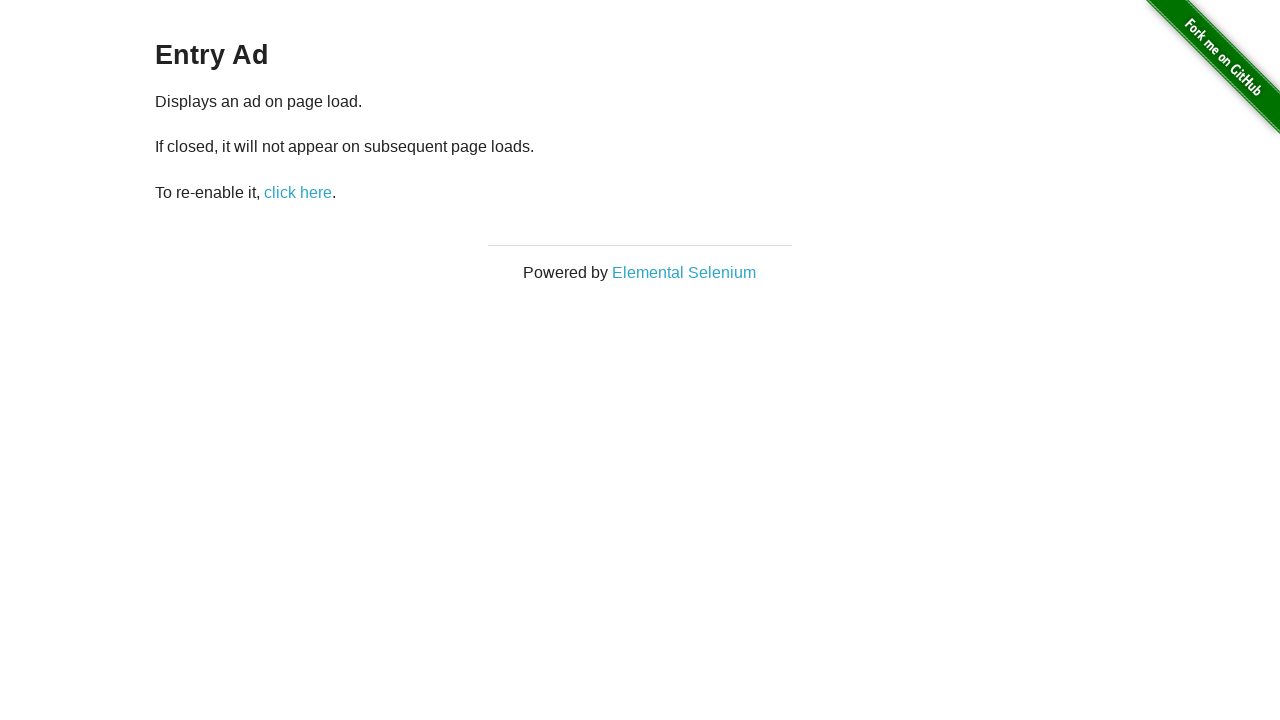